Tests checkbox interaction by toggling the state of two checkboxes and verifying their checked status

Starting URL: https://the-internet.herokuapp.com/checkboxes

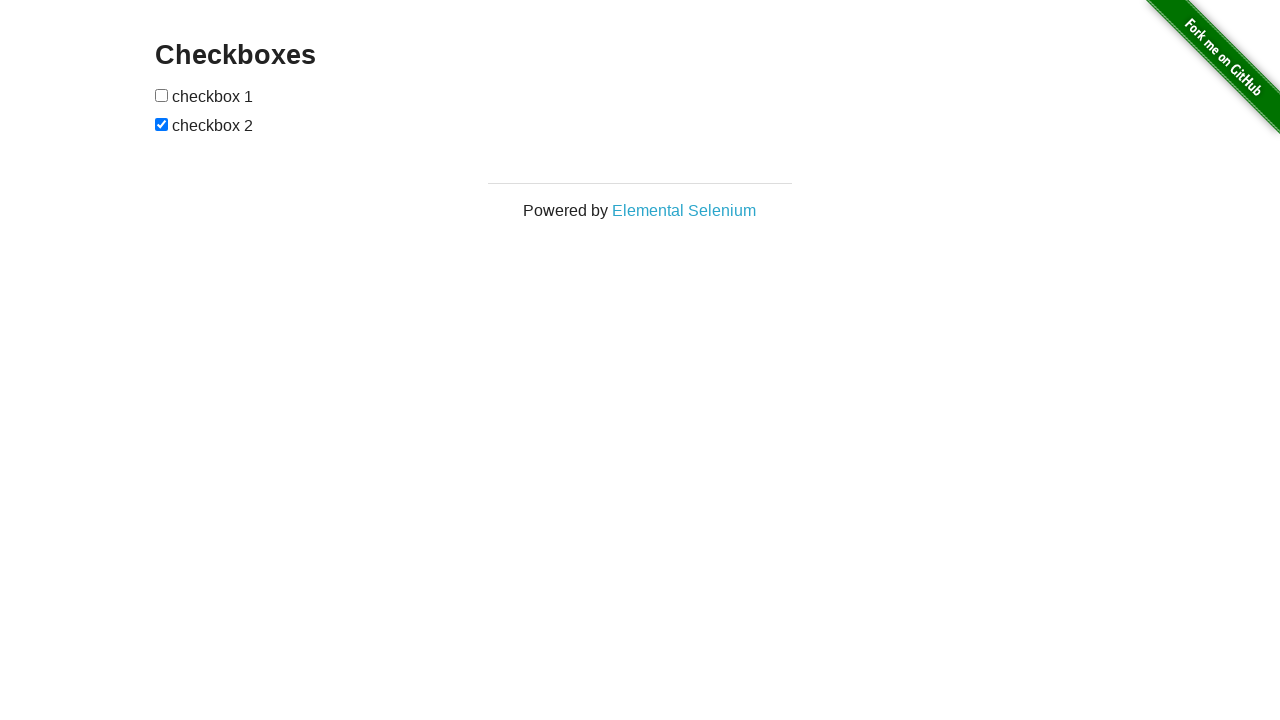

Clicked first checkbox to toggle its state at (162, 95) on (//input[@type='checkbox'])[1]
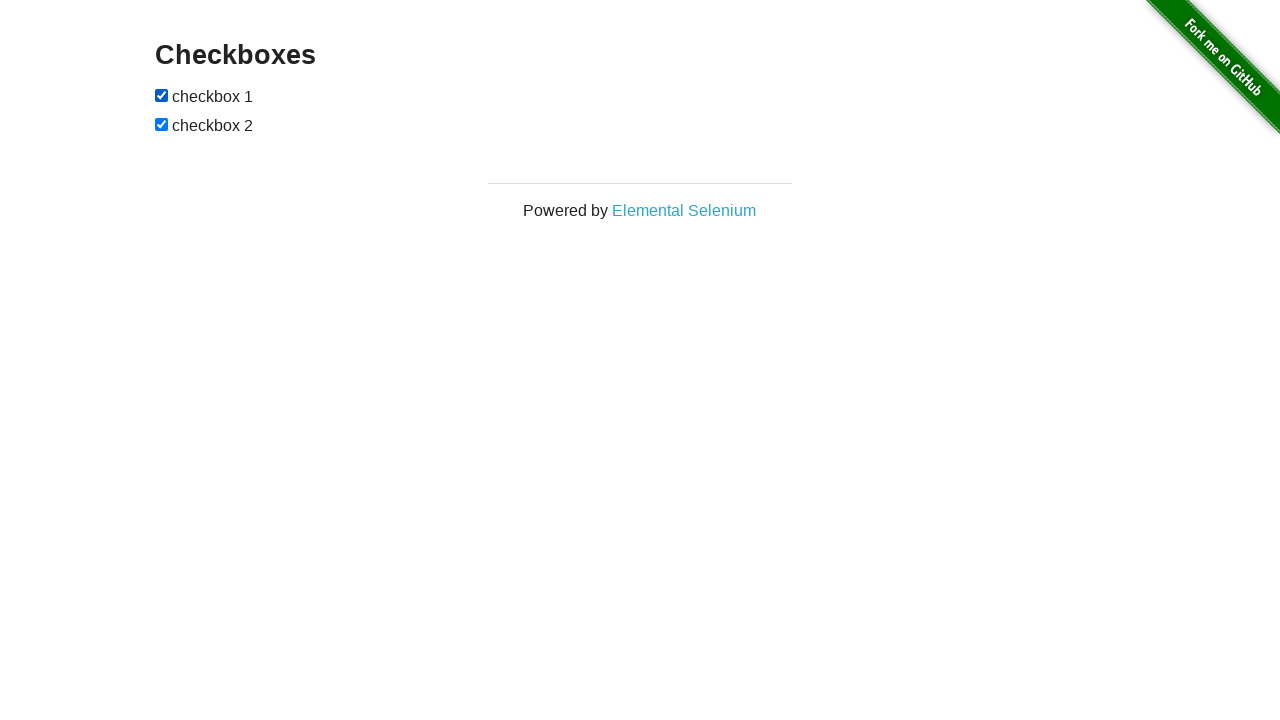

Clicked second checkbox to toggle its state at (162, 124) on (//input[@type='checkbox'])[2]
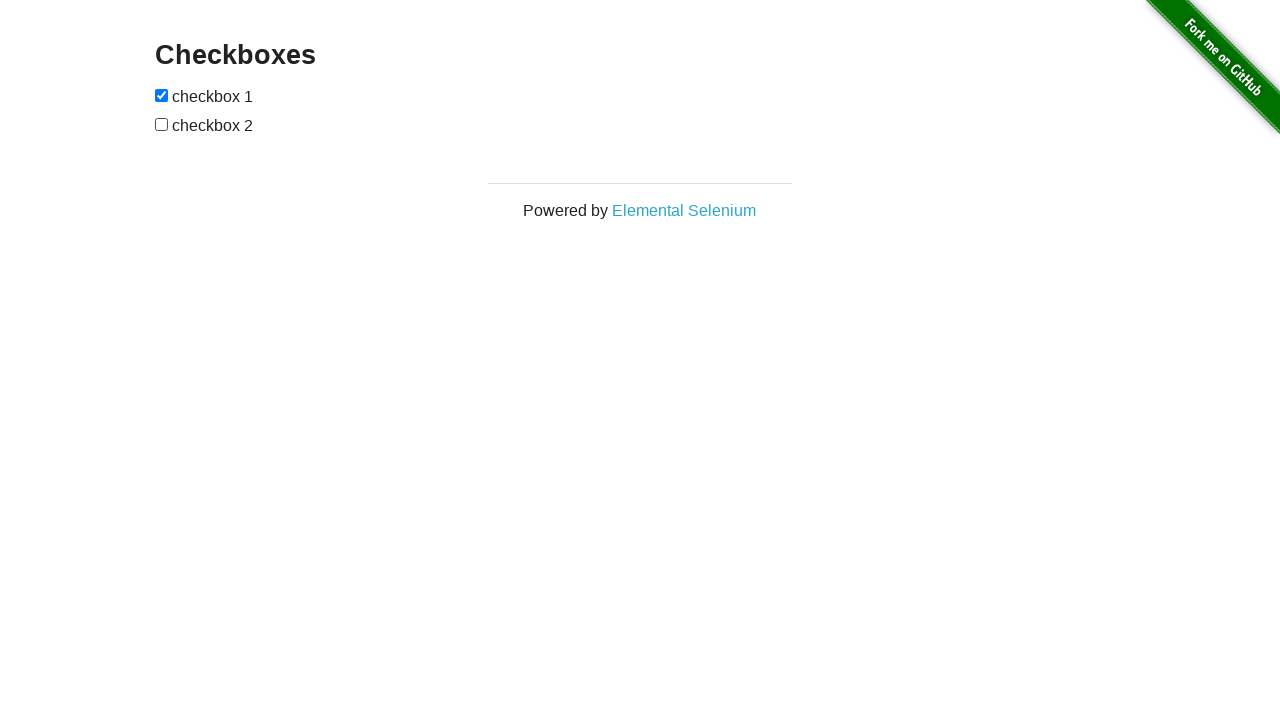

Verified first checkbox is checked
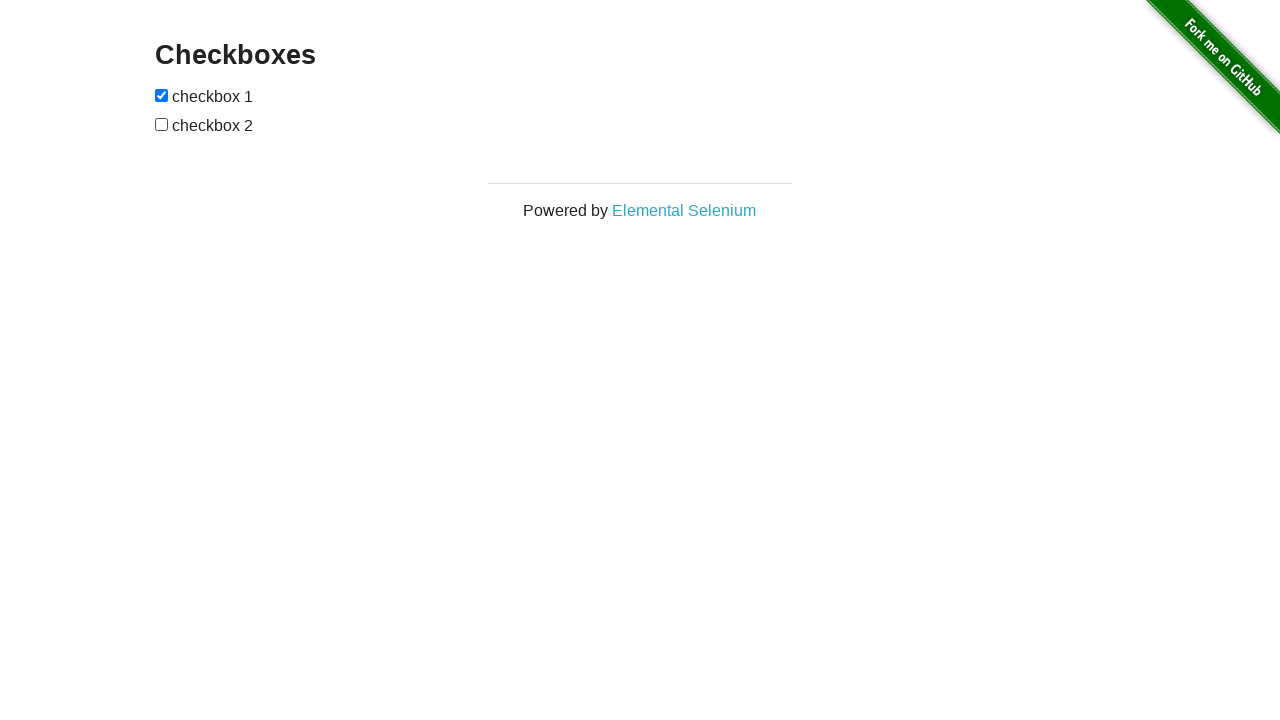

Verified second checkbox is unchecked
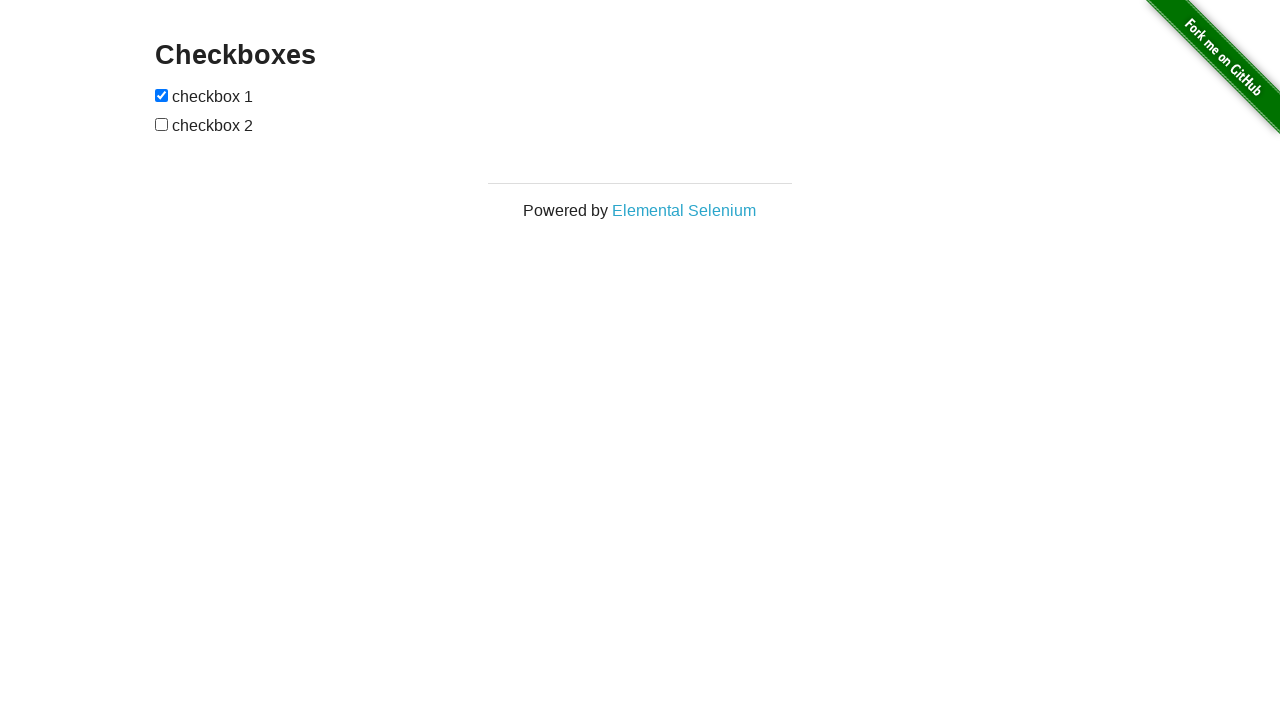

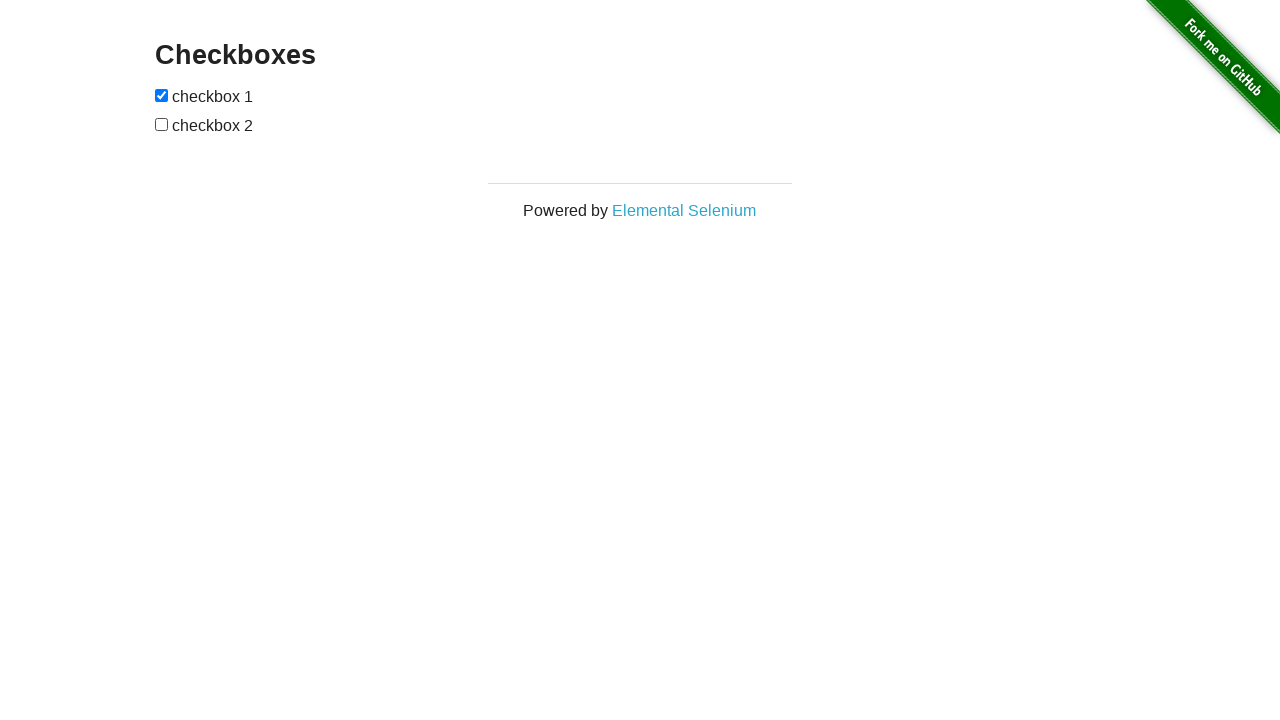